Tests radio button and checkbox functionality on Angular Material demo pages by selecting a season radio button, then navigating to checkbox page to toggle checked and indeterminate checkboxes.

Starting URL: https://material.angular.io/components/radio/examples

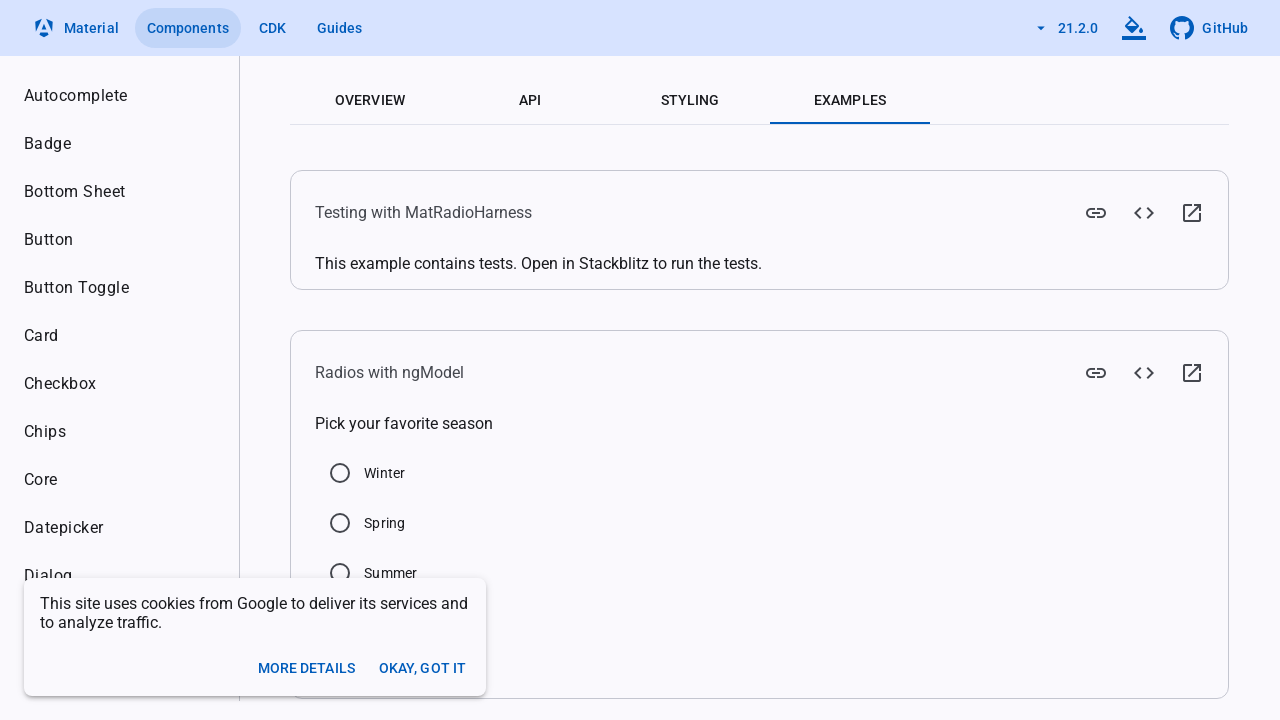

Scrolled to season picker section
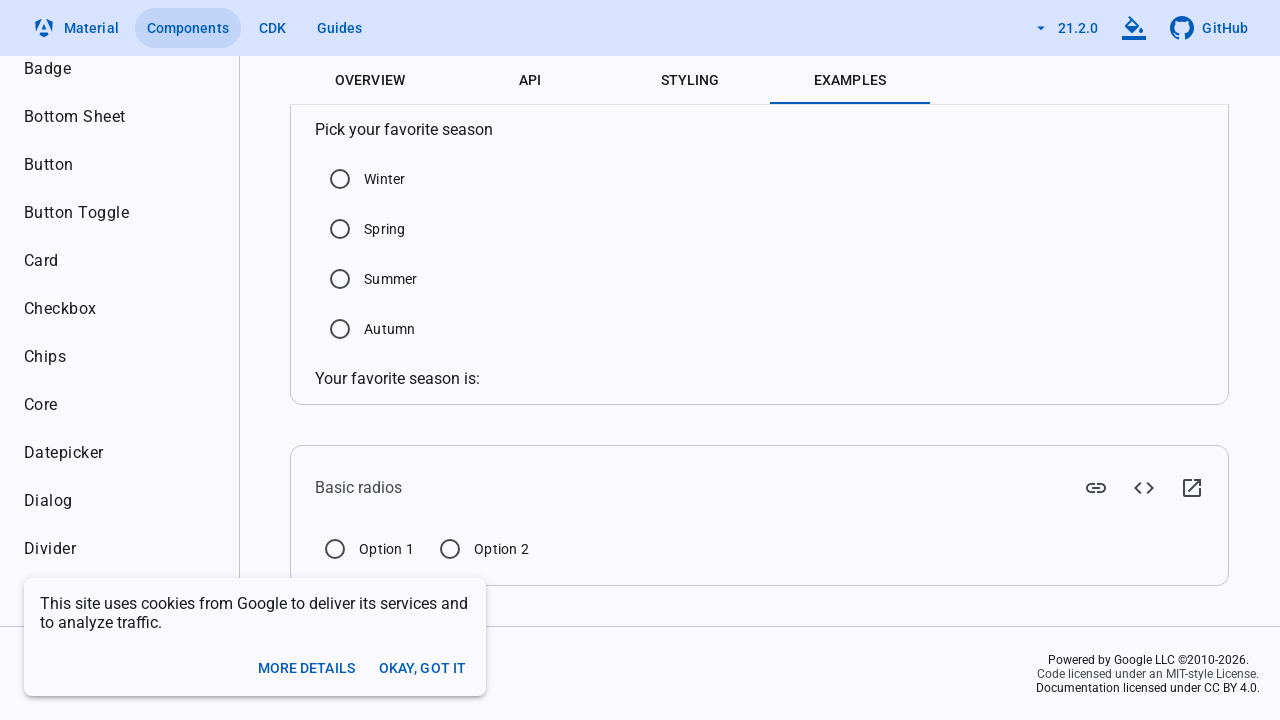

Clicked Summer radio button at (340, 279) on xpath=//label[text()='Summer']/preceding-sibling::div
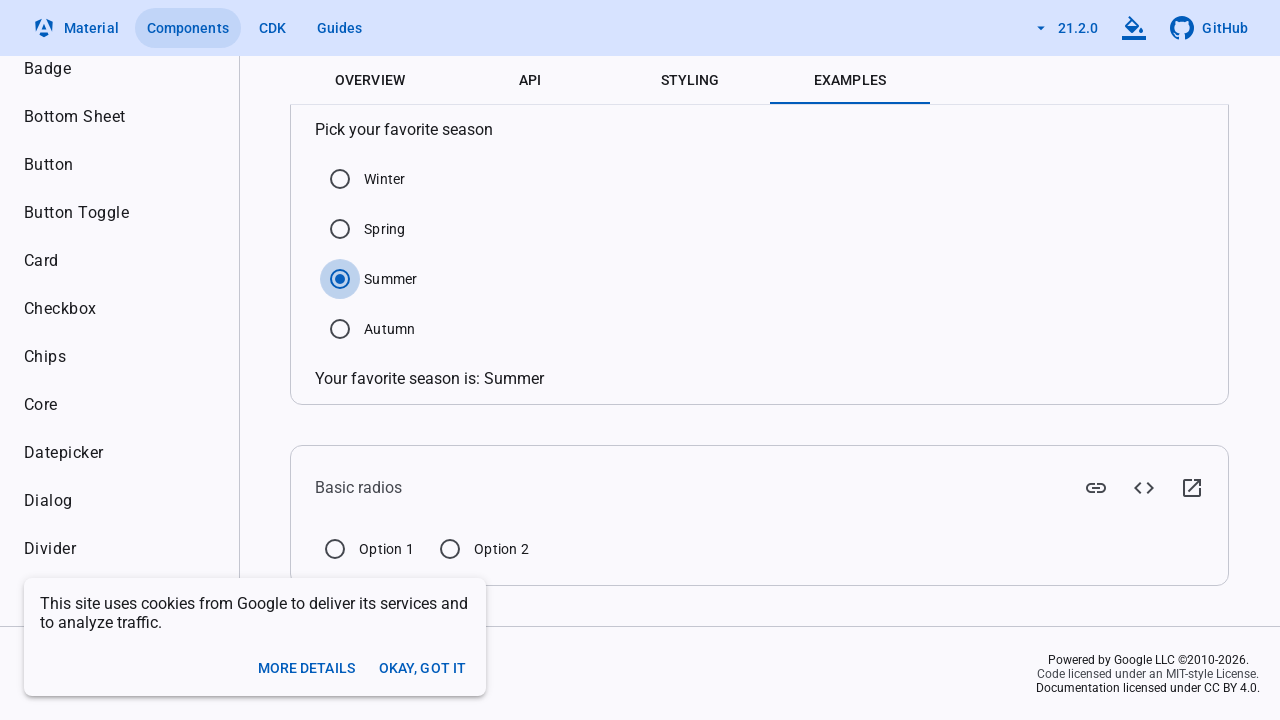

Navigated to checkbox examples page
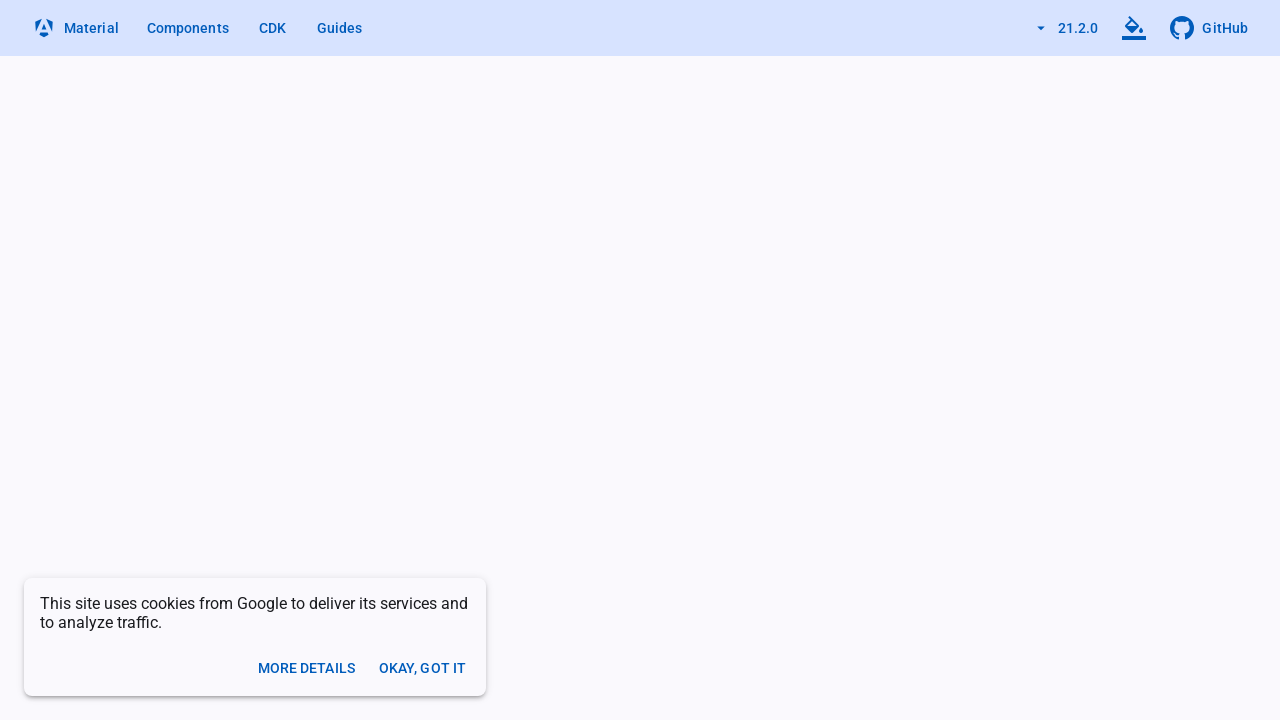

Checkboxes loaded
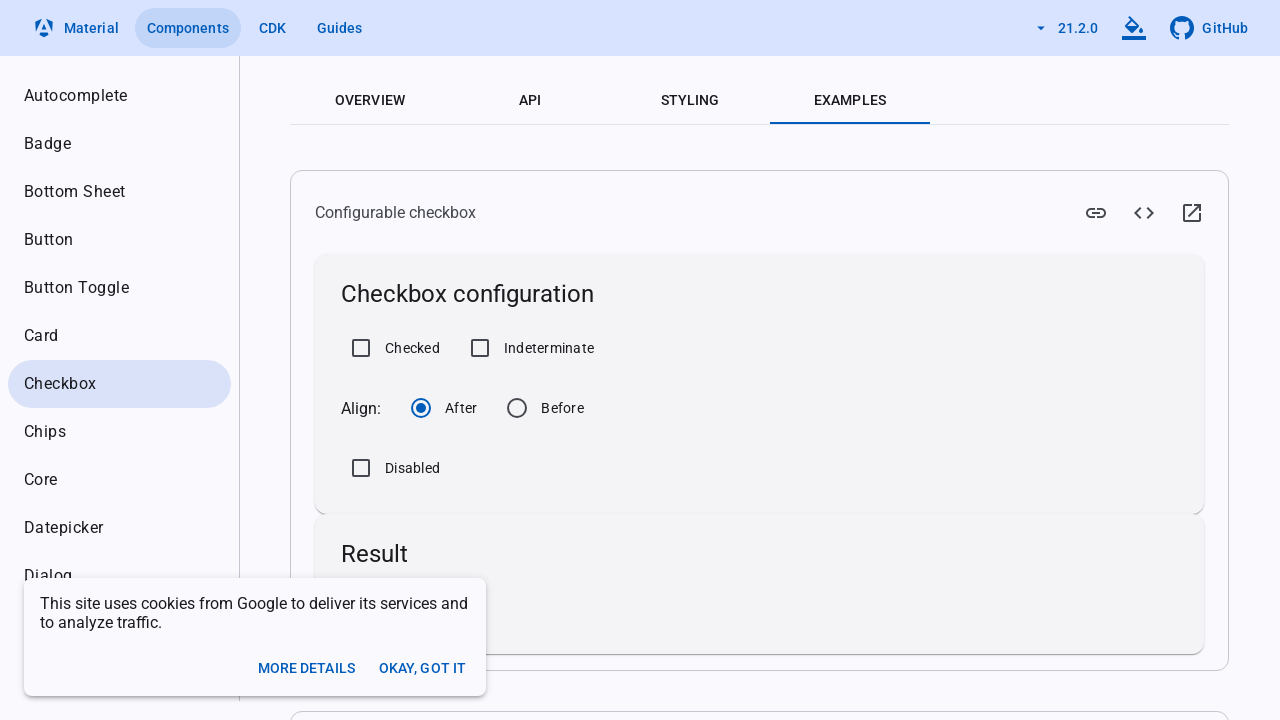

Clicked Checked checkbox to select it at (361, 348) on xpath=//label[text()='Checked']/parent::div//input
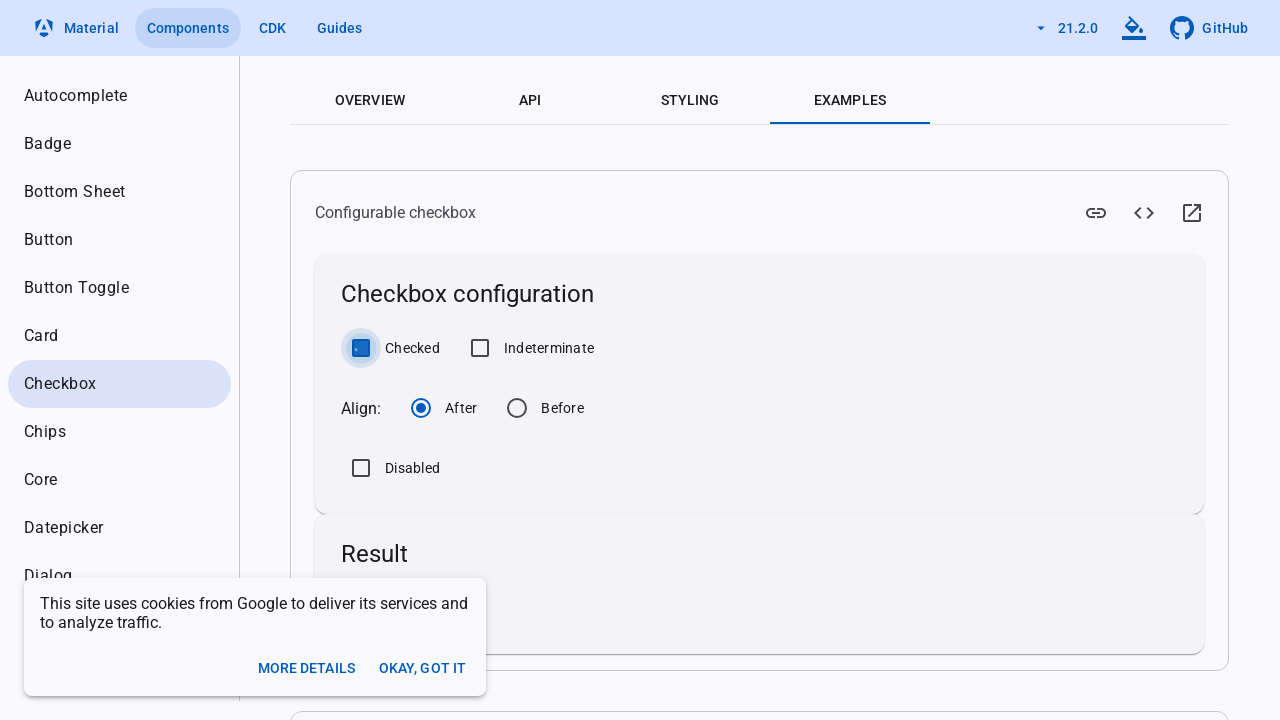

Clicked Indeterminate checkbox to select it at (480, 348) on xpath=//label[text()='Indeterminate']/parent::div//input
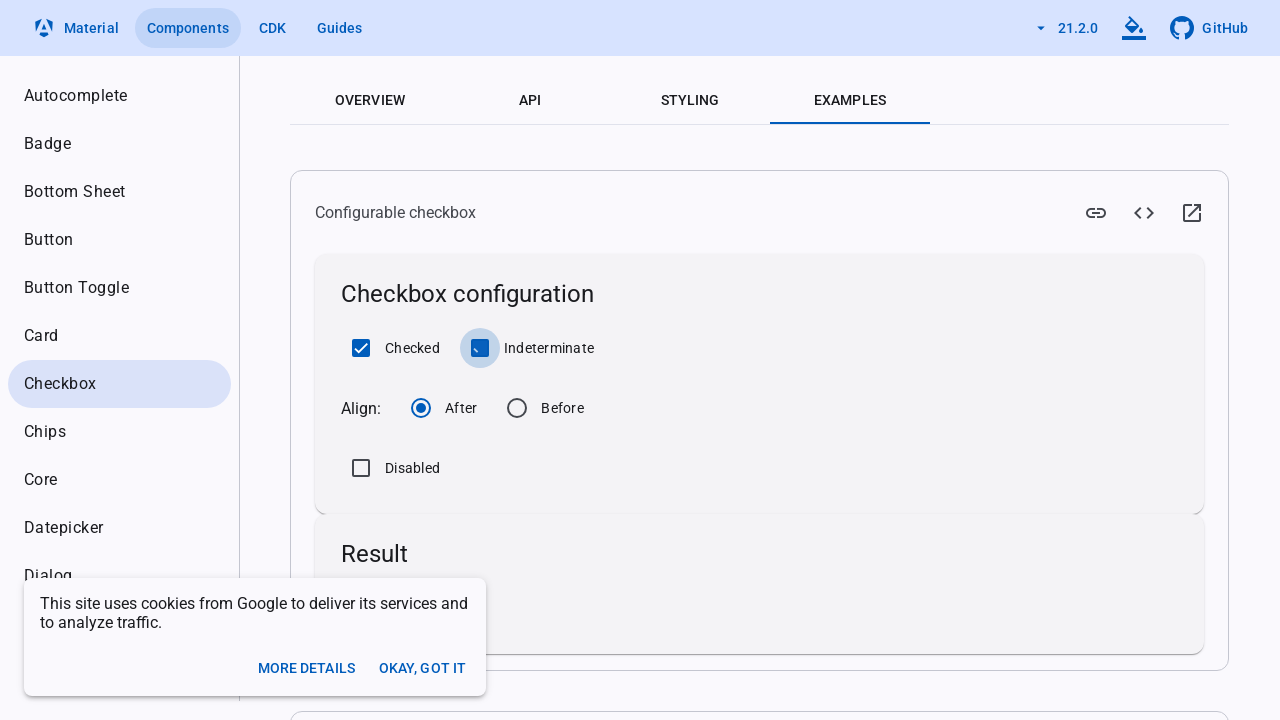

Verified Checked checkbox is selected
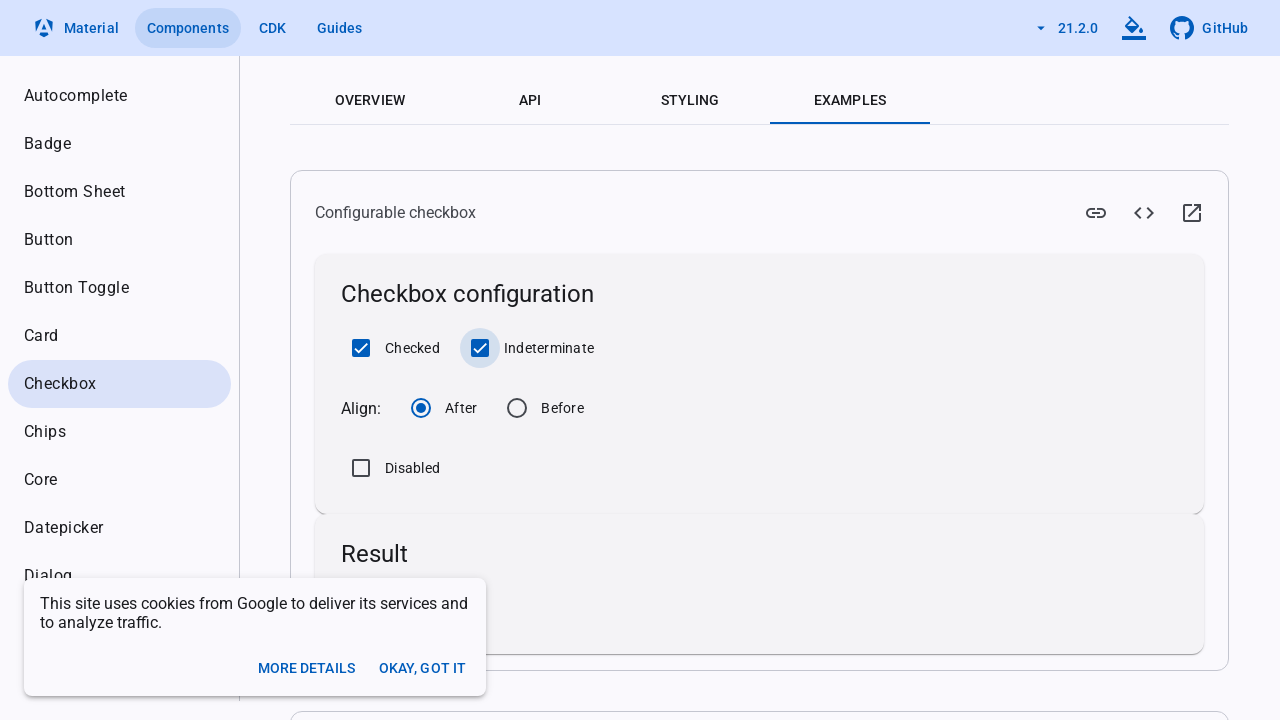

Verified Indeterminate checkbox is selected
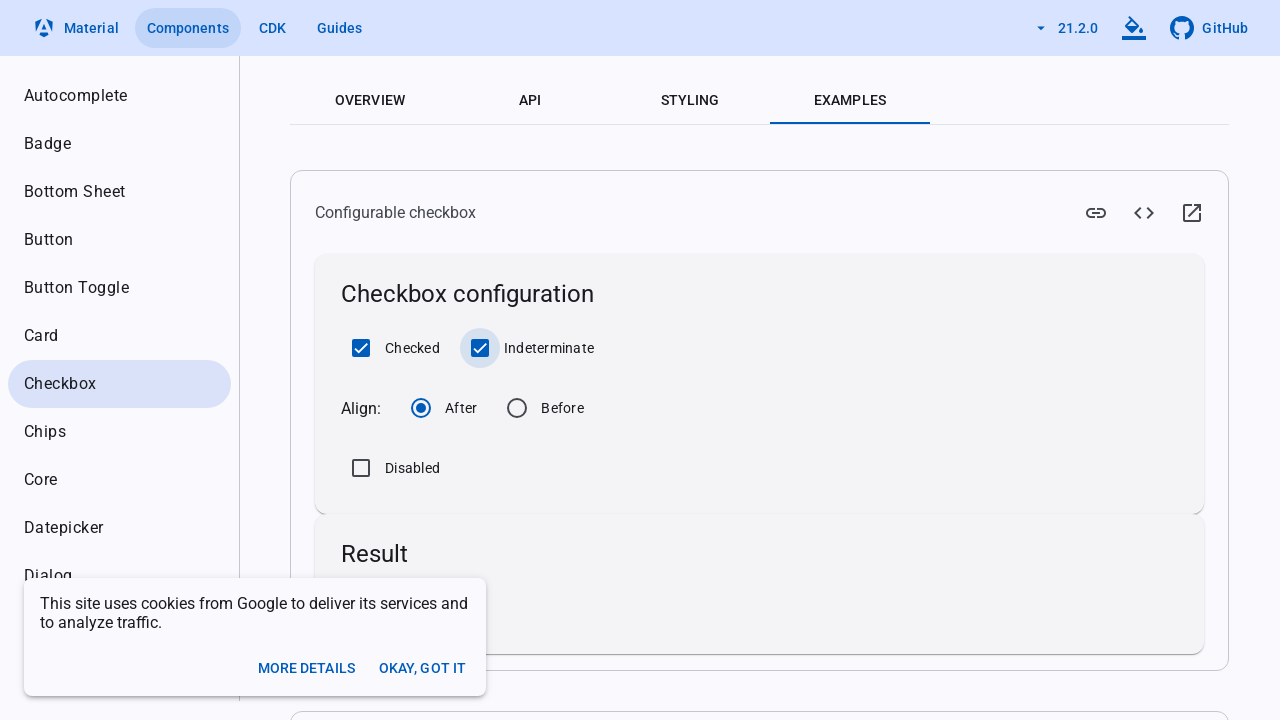

Clicked Checked checkbox to deselect it at (361, 348) on xpath=//label[text()='Checked']/parent::div//input
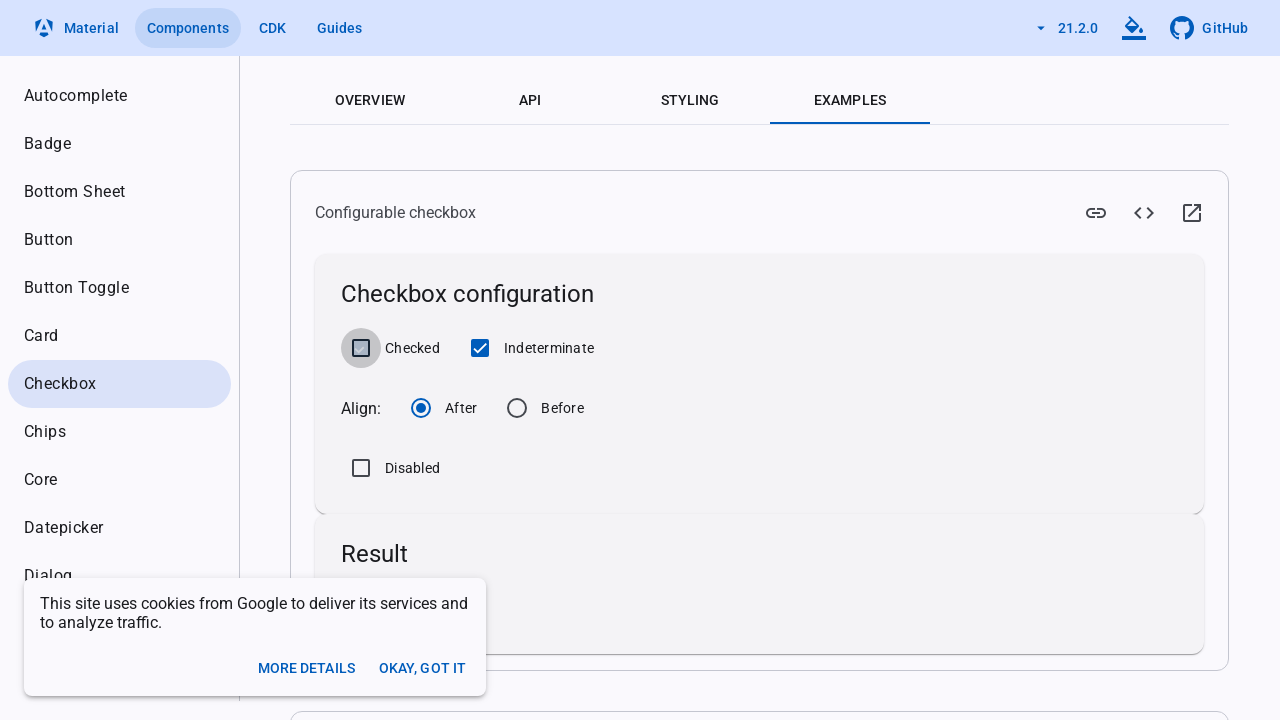

Clicked Indeterminate checkbox to deselect it at (480, 348) on xpath=//label[text()='Indeterminate']/parent::div//input
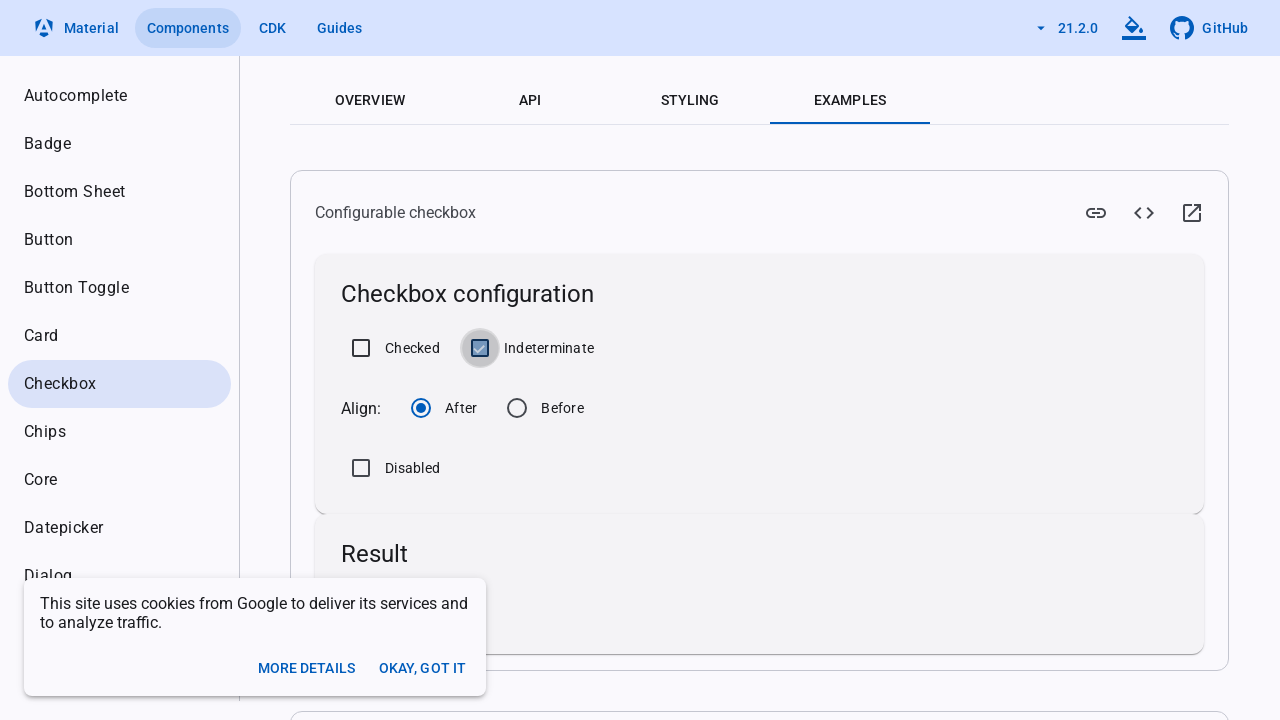

Verified Checked checkbox is deselected
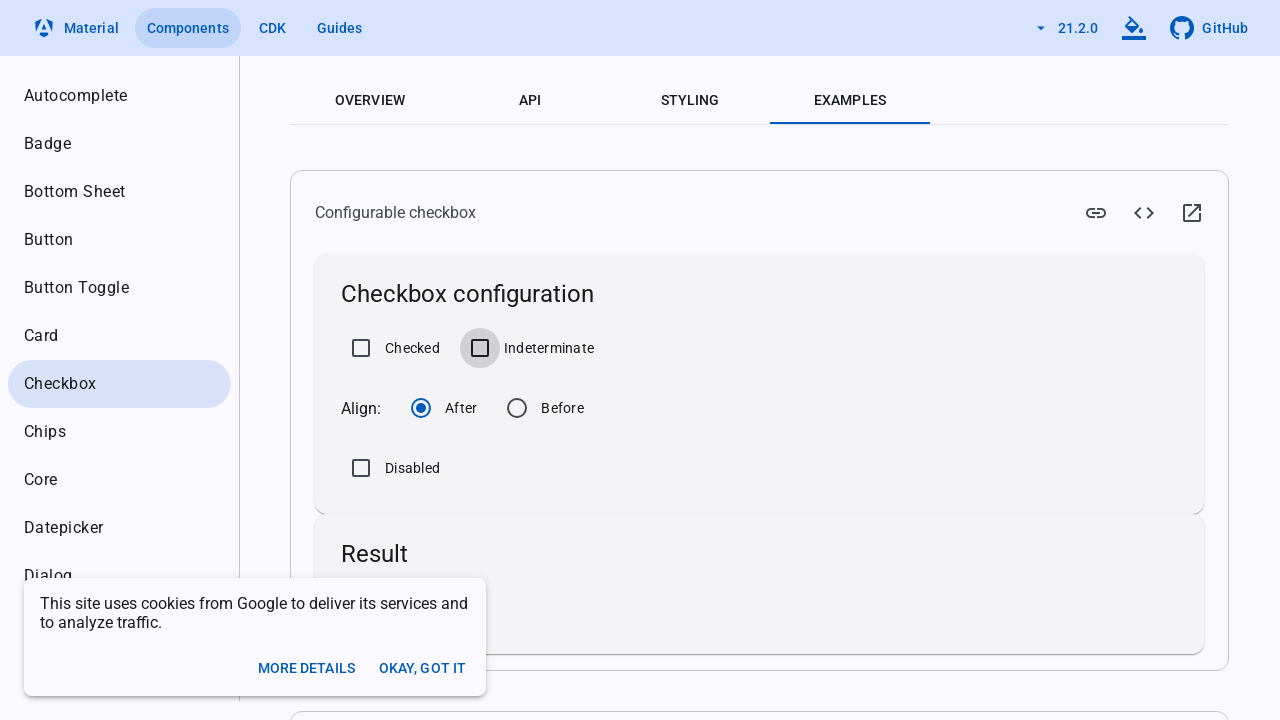

Verified Indeterminate checkbox is deselected
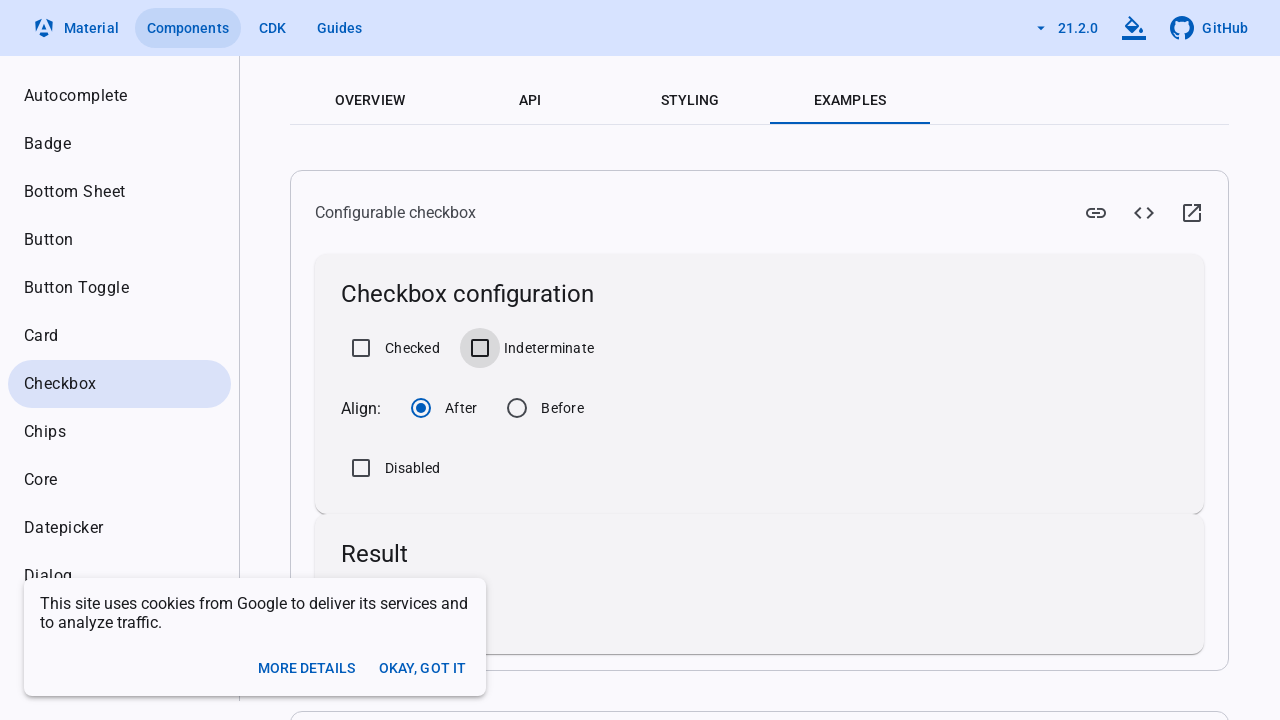

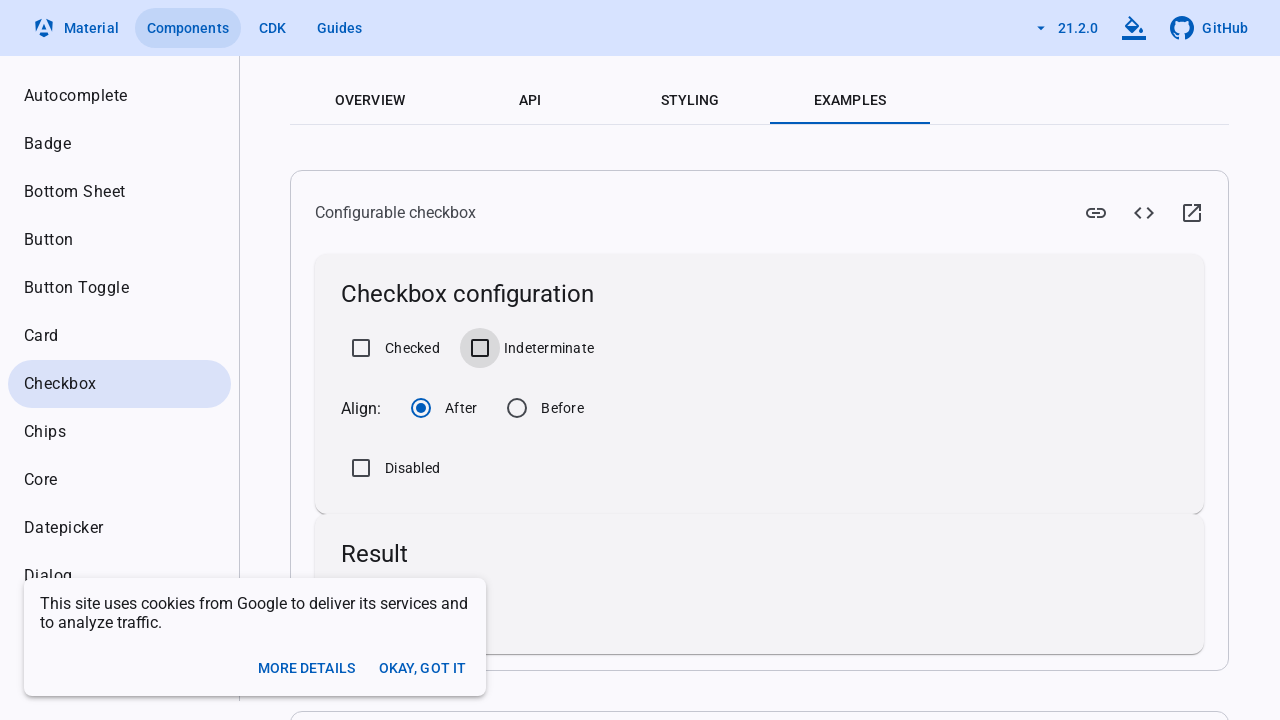